Navigates to the Evinced demo site and verifies the Search link is visible

Starting URL: https://demo.evinced.com

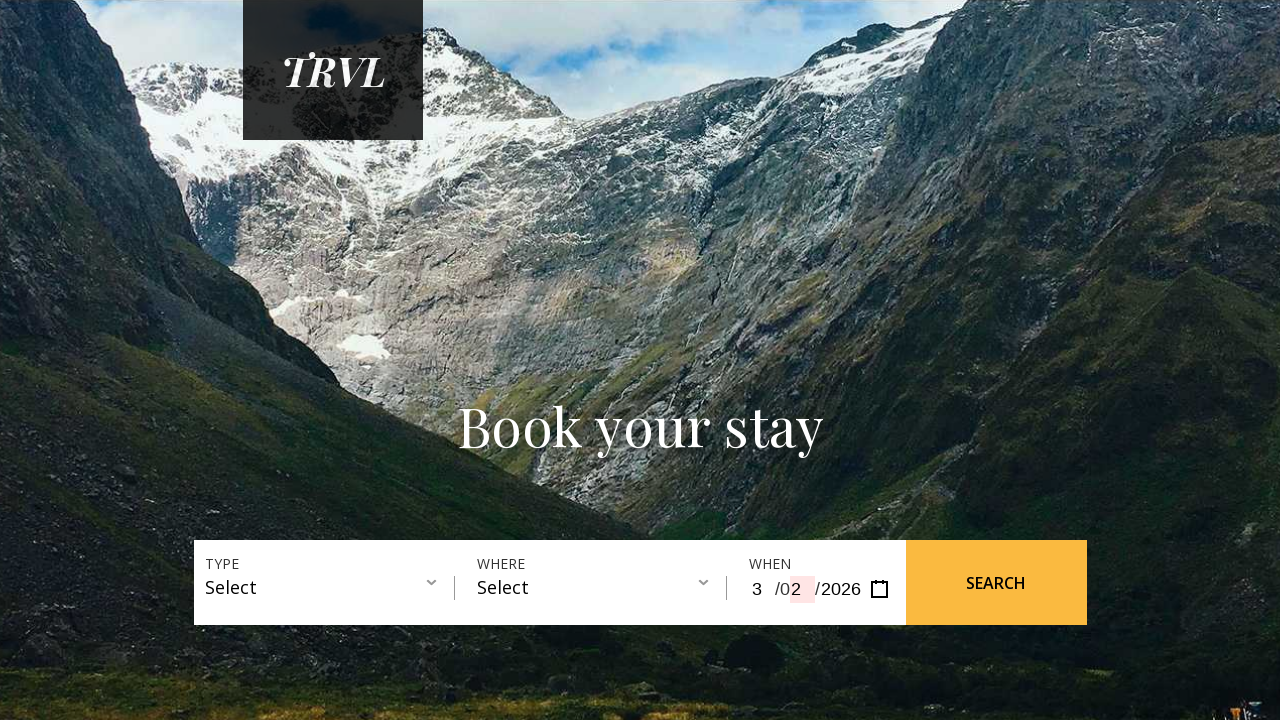

Navigated to Evinced demo site
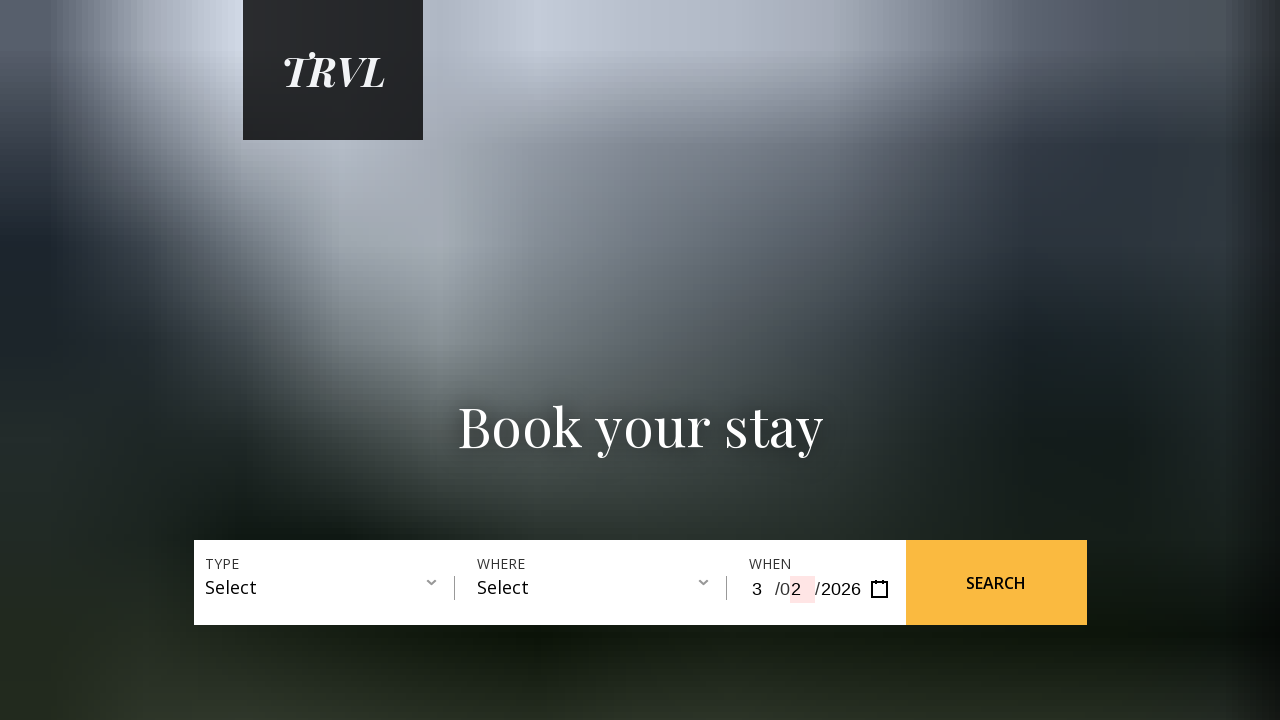

Verified that the Search link is visible
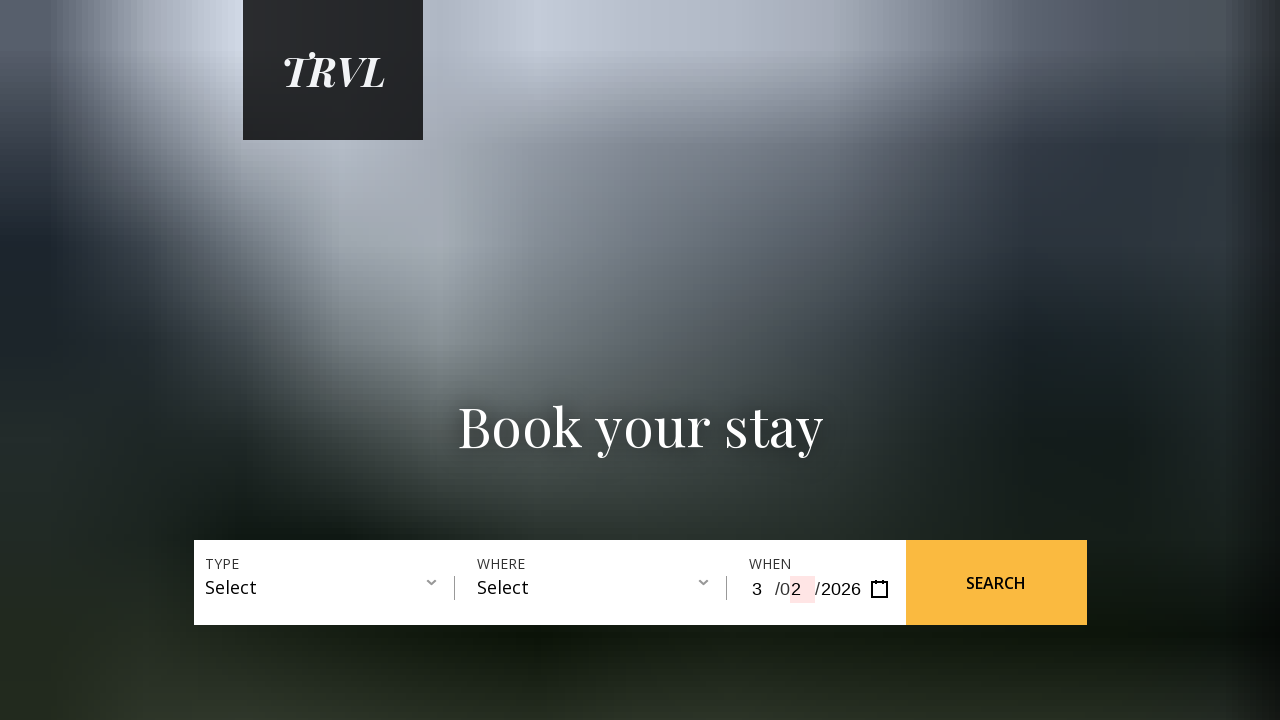

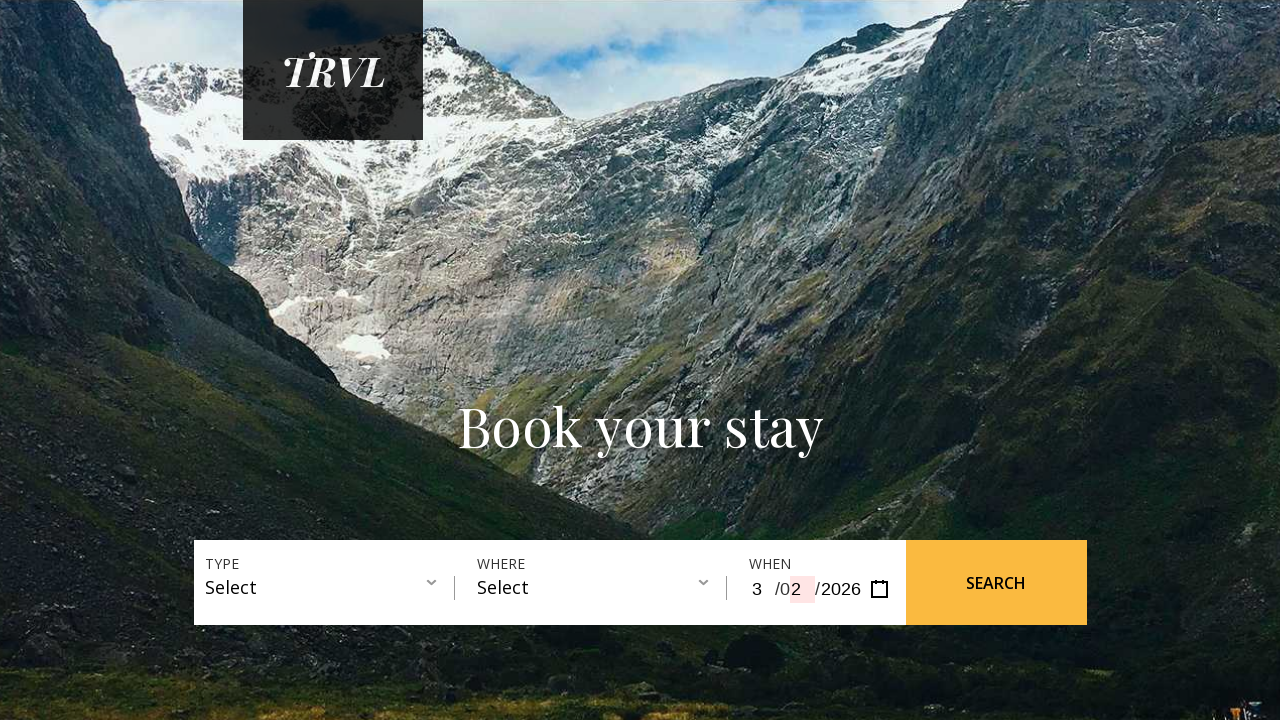